Tests the SBS Peru interest rate query form by entering a date and clicking the query button to retrieve interest rate information.

Starting URL: https://www.sbs.gob.pe/app/pp/EstadisticasSAEEPortal/Paginas/TIActivaMercado.aspx?tip=B

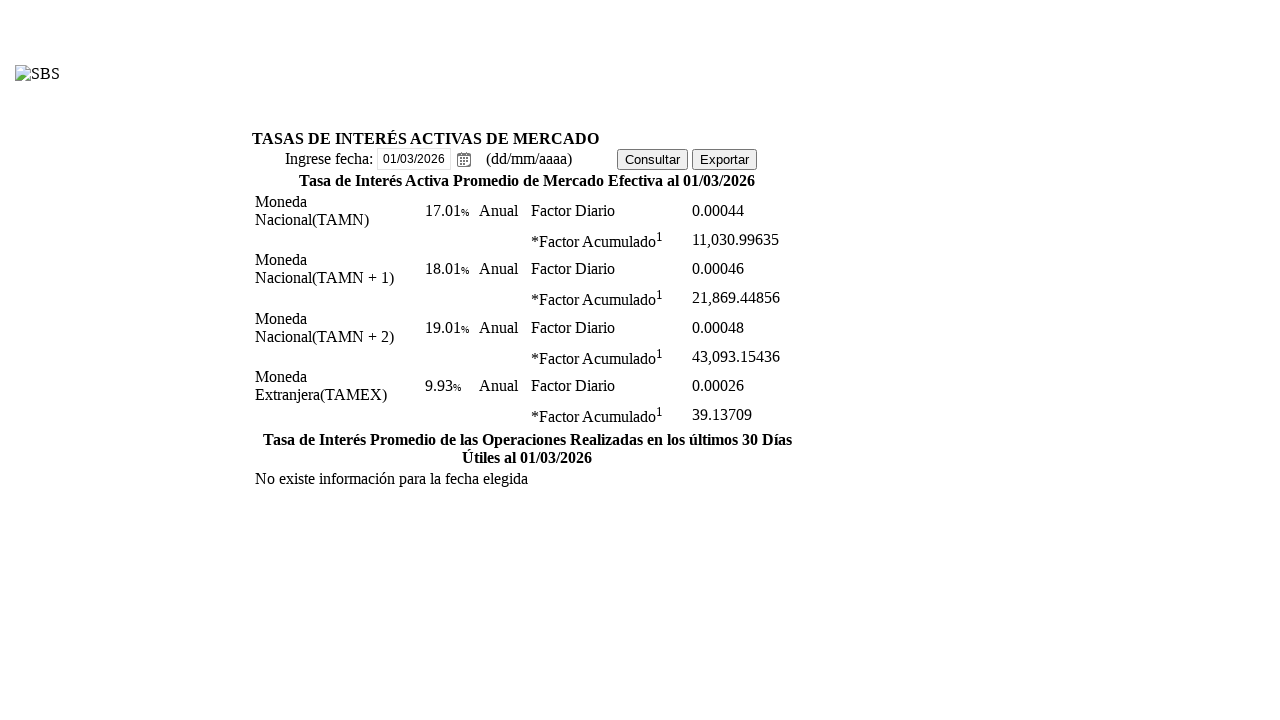

Waited for date input field to be present
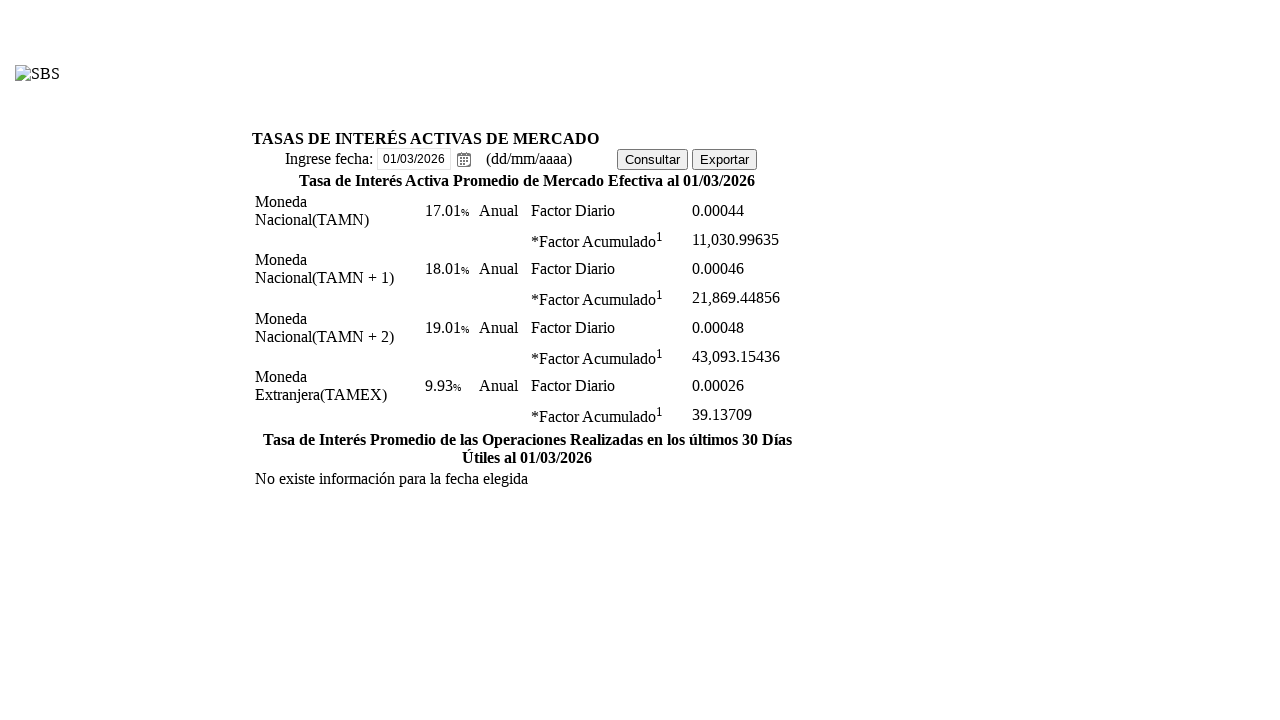

Cleared the date input field
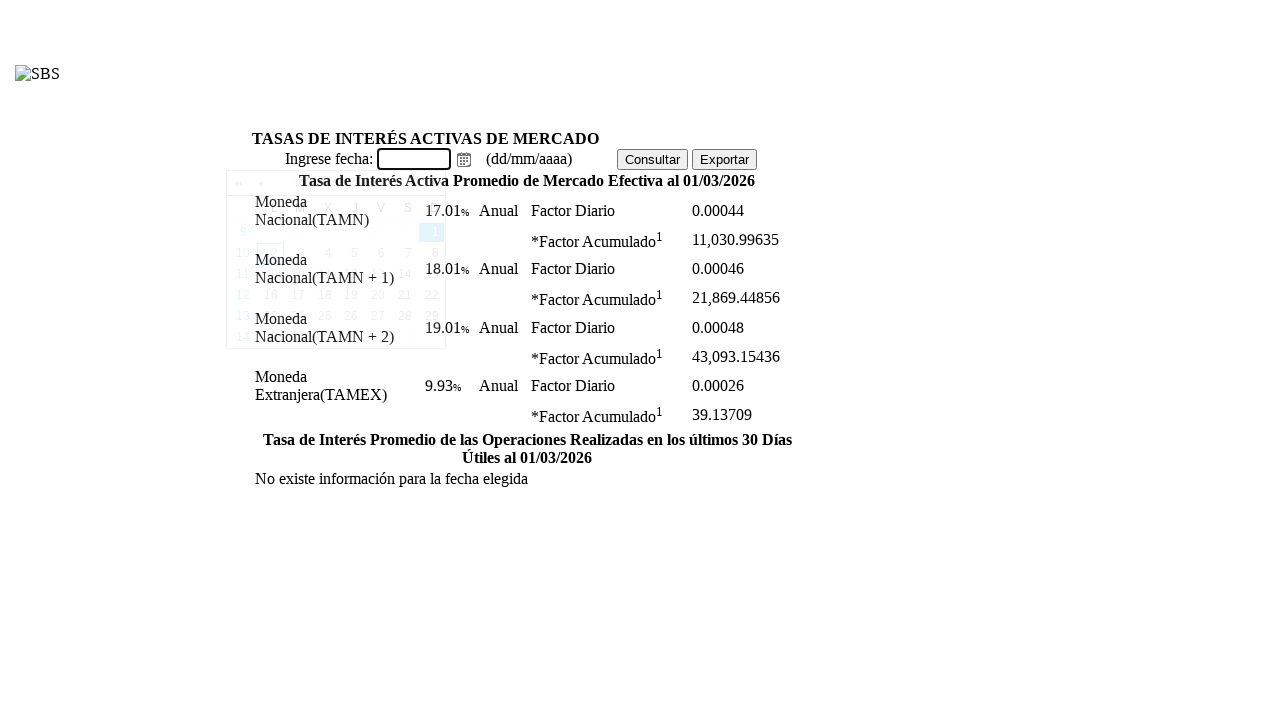

Entered date 15/03/2024 into the date field
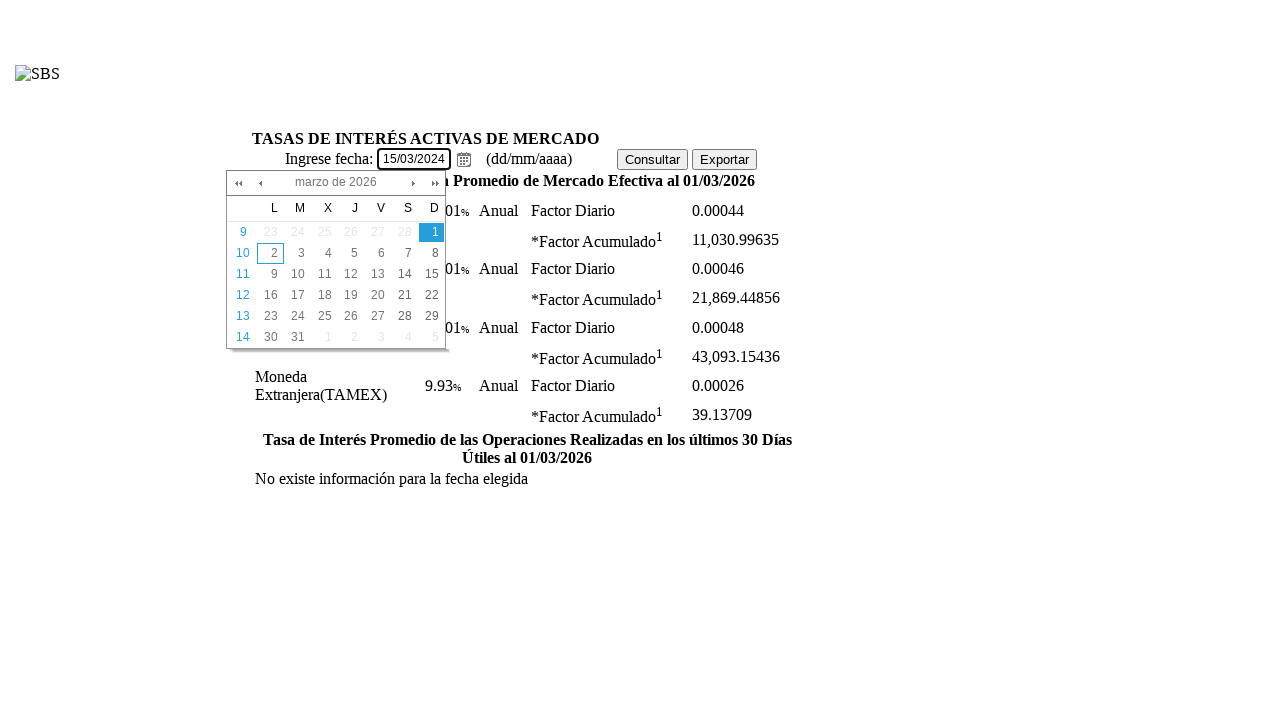

Clicked the Consultar (Query) button at (652, 159) on #ctl00_cphContent_btnConsultar
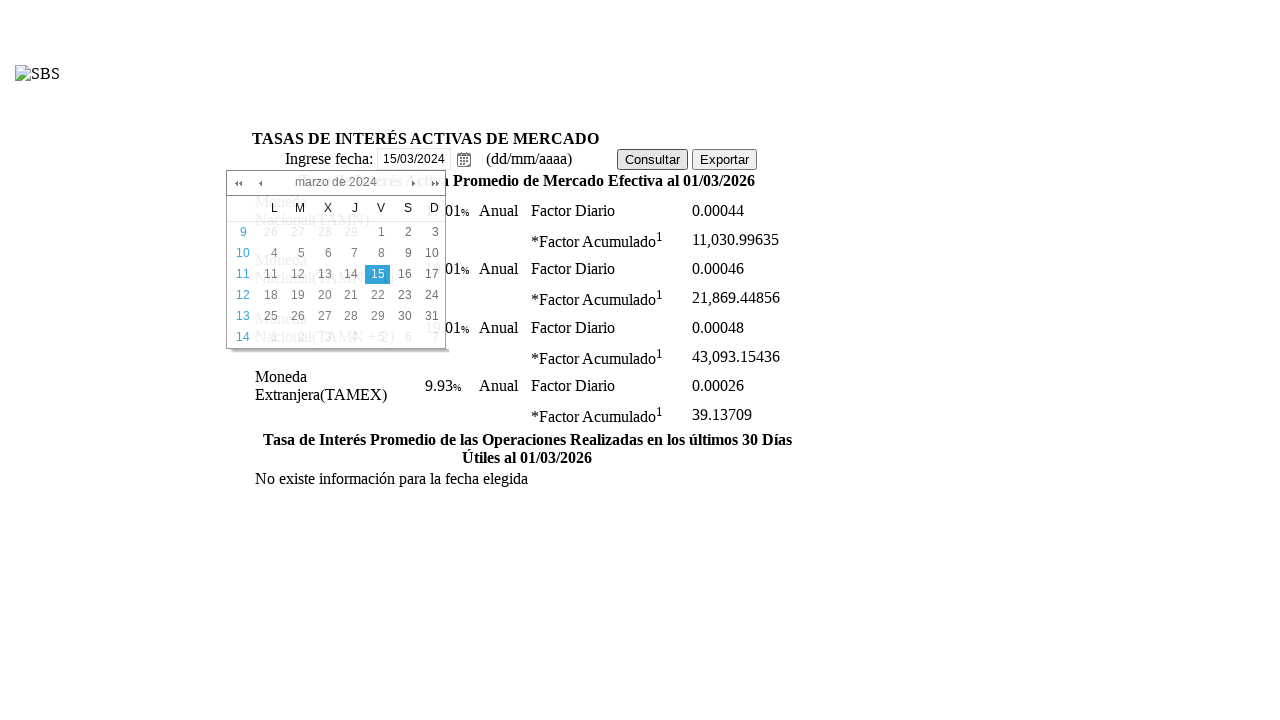

Waited for interest rate results to load and become visible
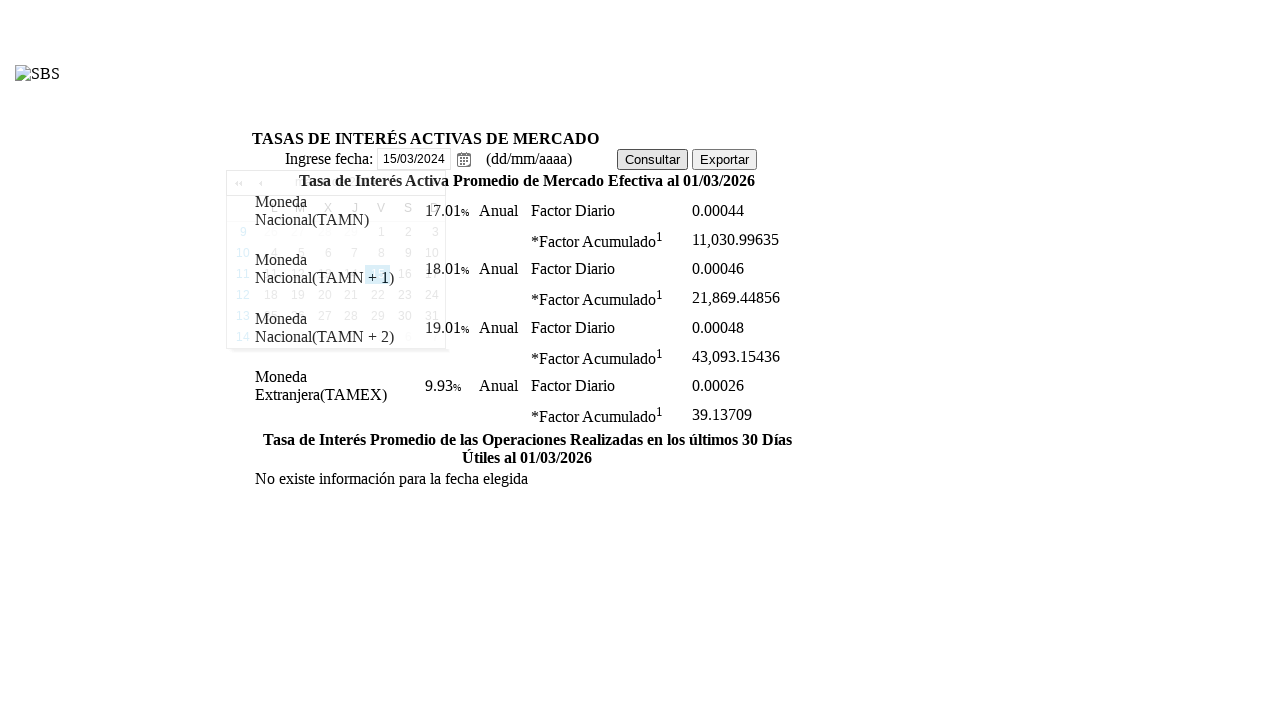

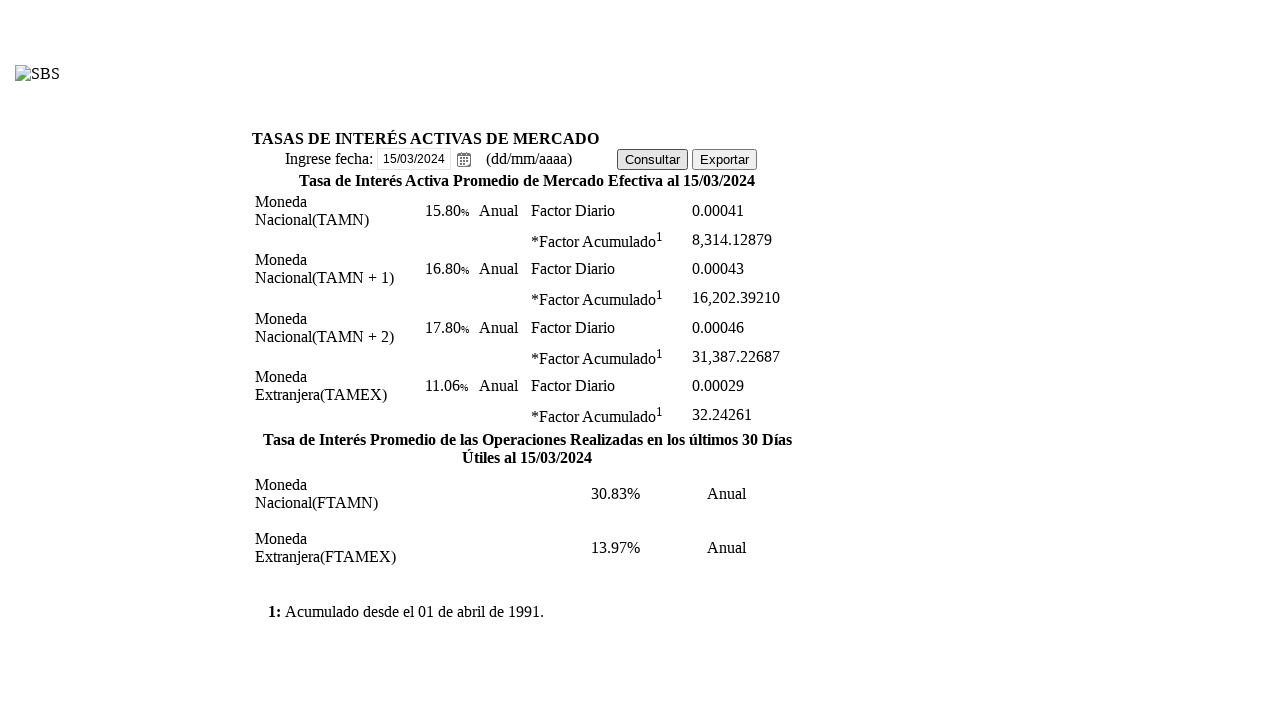